Navigates to a top movies website and attempts to search for "Star Trek:" and verify if "The Shawshank Redemption" appears on the page

Starting URL: https://top-movies-qhyuvdwmzt.now.sh

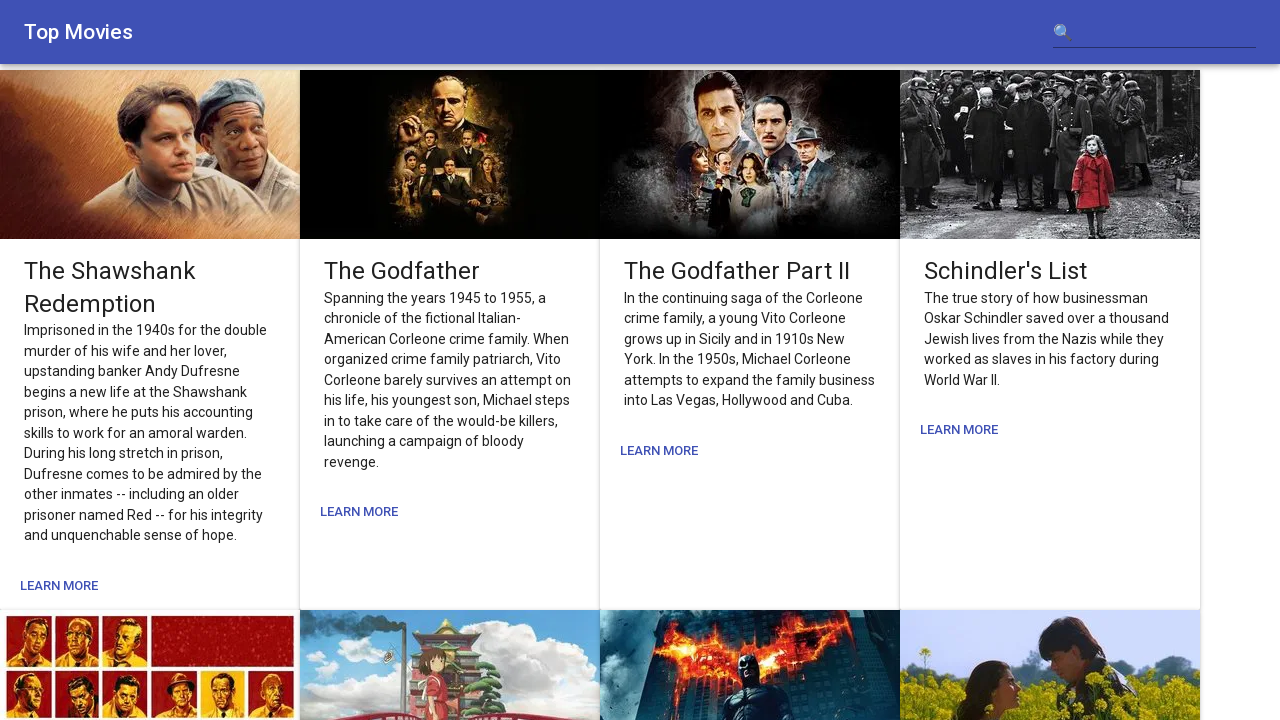

Page loaded (domcontentloaded state)
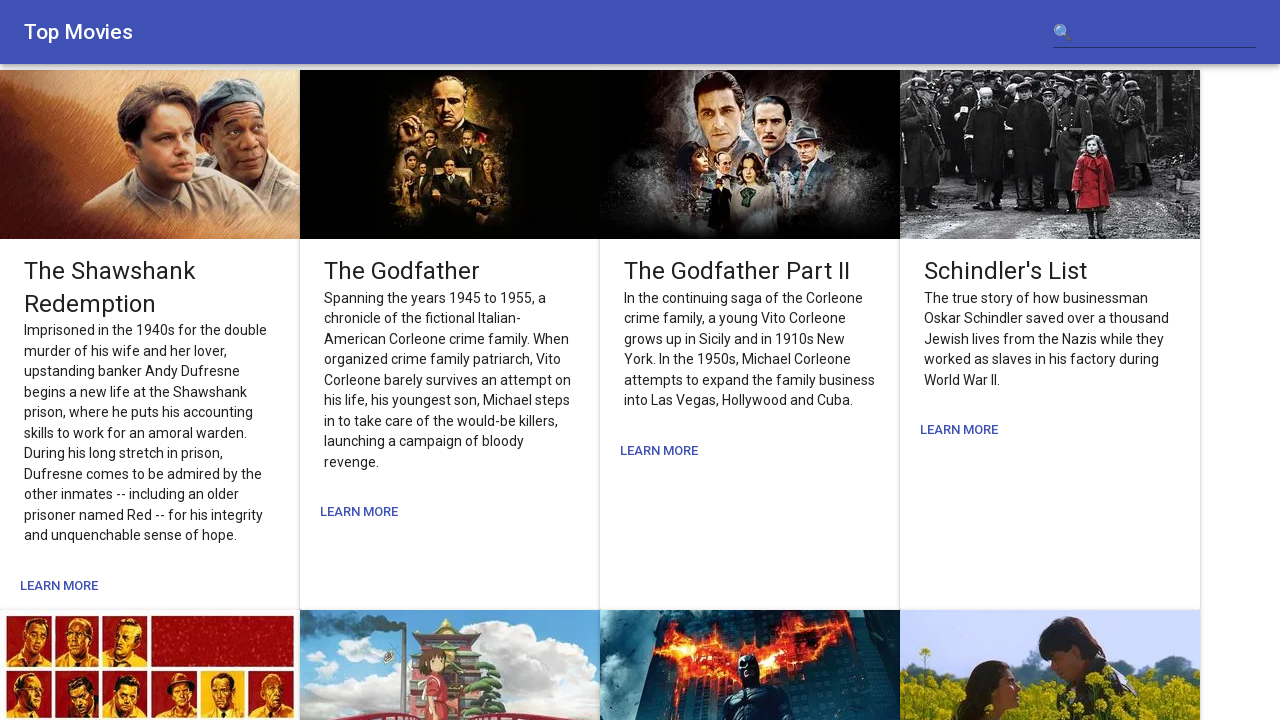

Filled search field with 'Star Trek:' on input[type='search'], input[type='text'], #search, [name='search'] >> nth=0
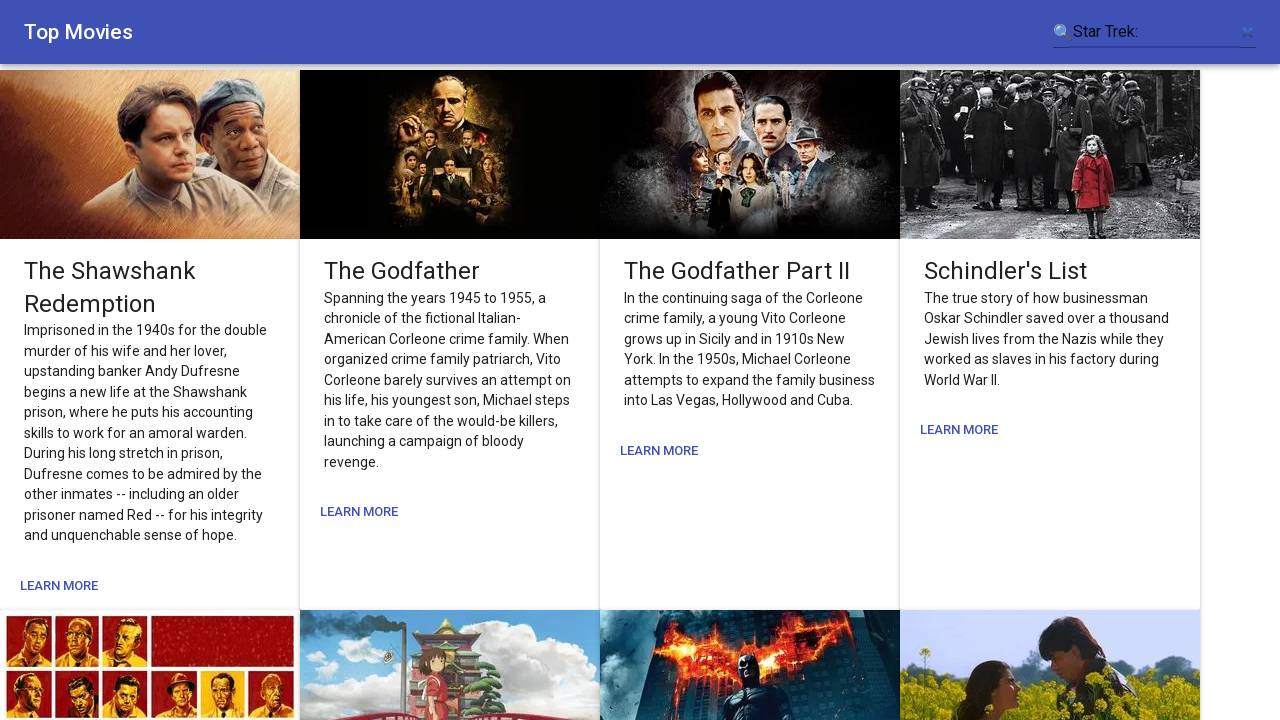

Pressed Enter to submit search on input[type='search'], input[type='text'], #search, [name='search'] >> nth=0
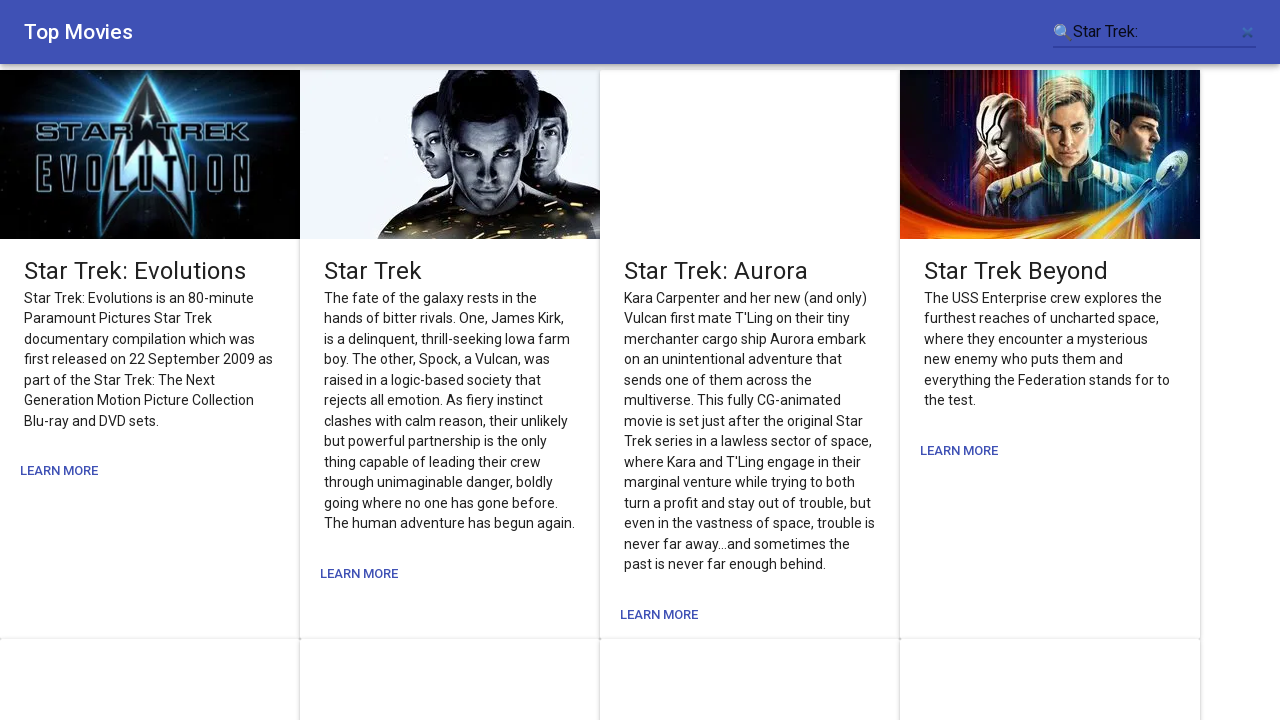

Waited 2 seconds for search results to load
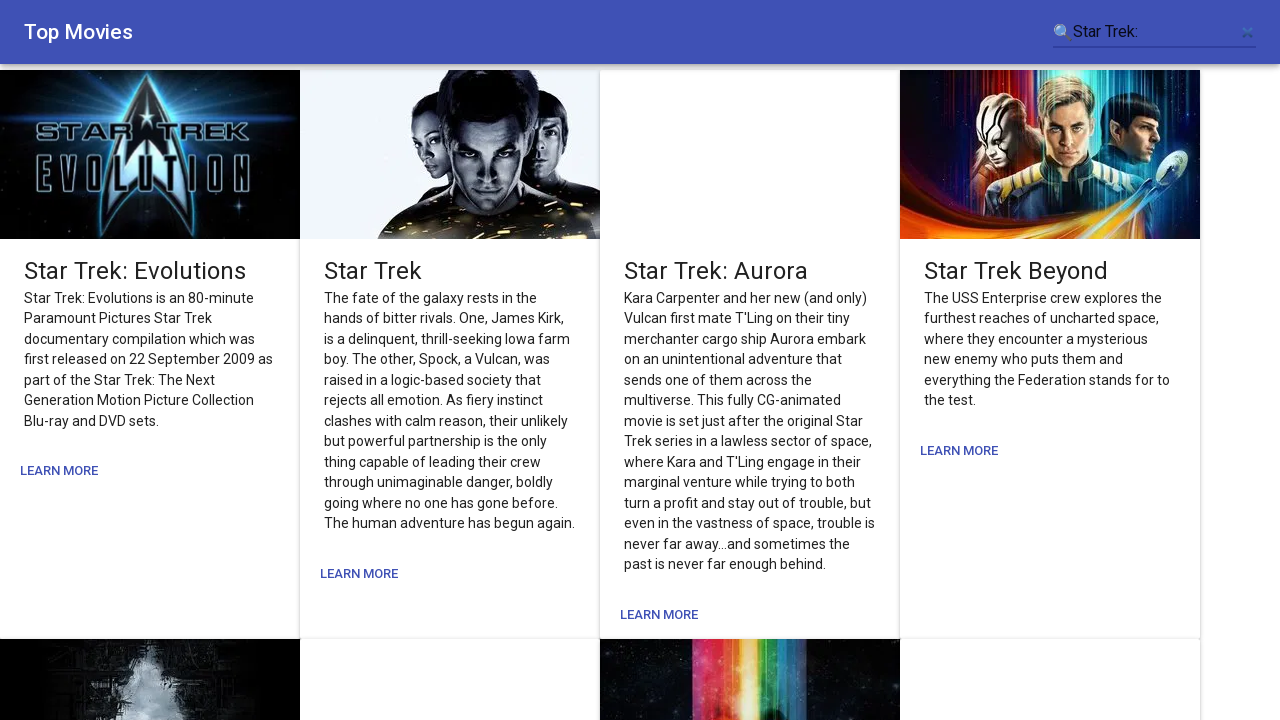

Body element is present on page
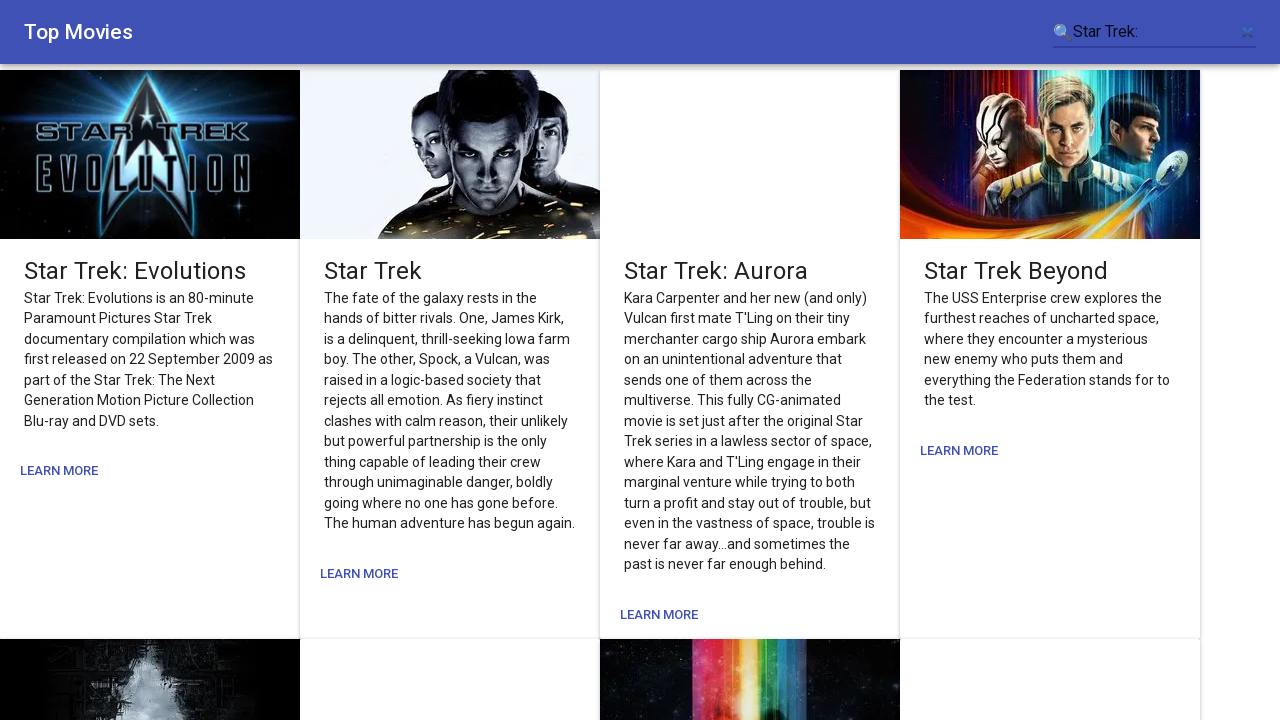

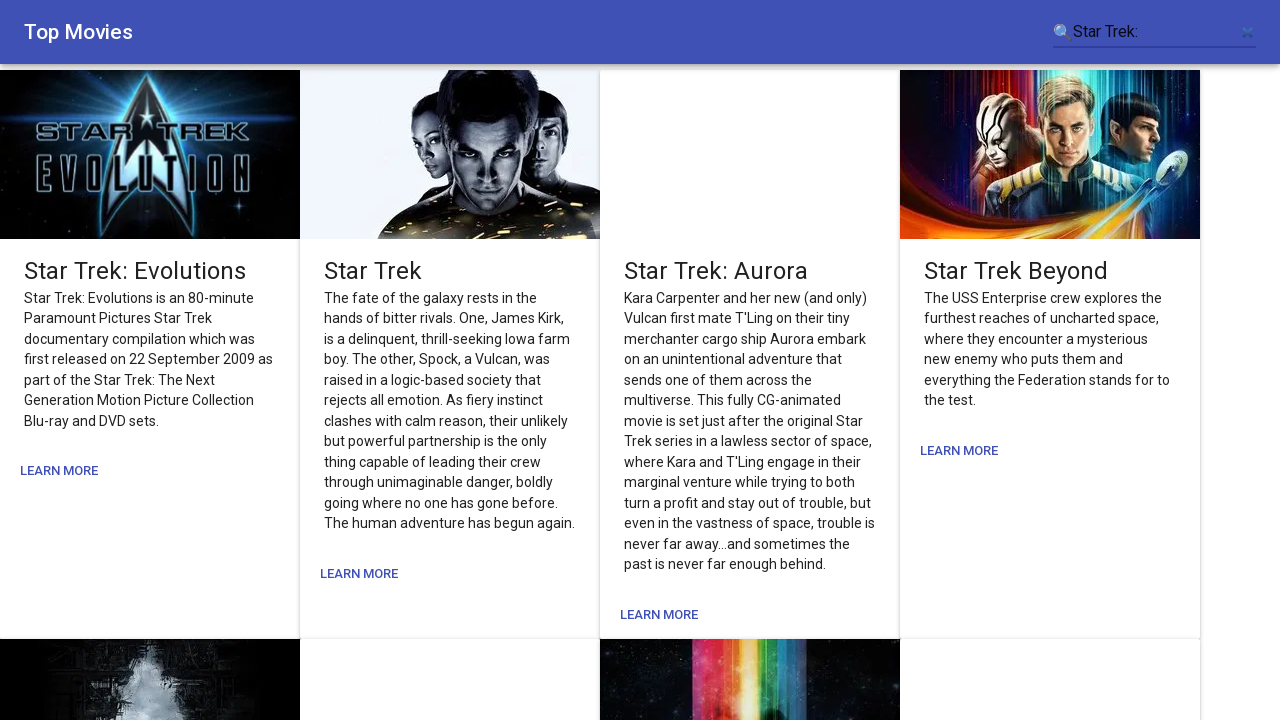